Tests the automation practice form by filling out all fields including personal information, date of birth, subjects, hobbies, and location, then submitting the form.

Starting URL: https://demoqa.com/automation-practice-form

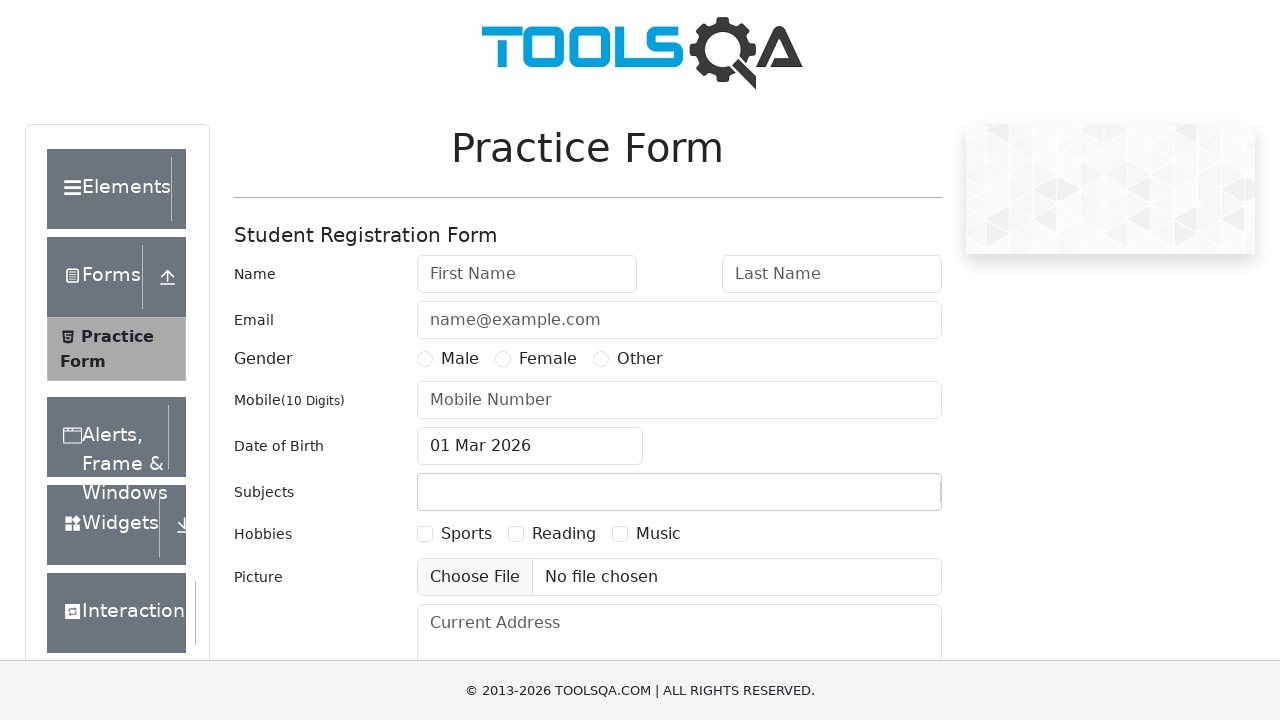

Filled first name field with 'Name' on #firstName
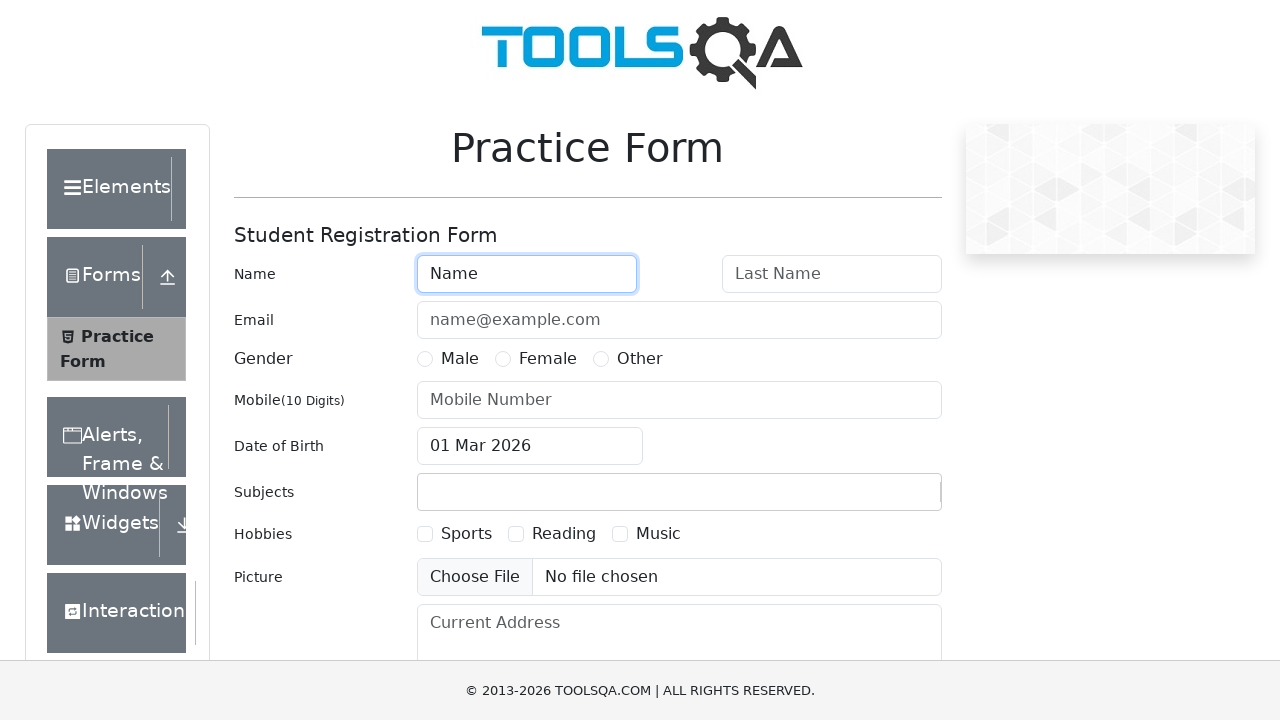

Filled last name field with 'Last' on #lastName
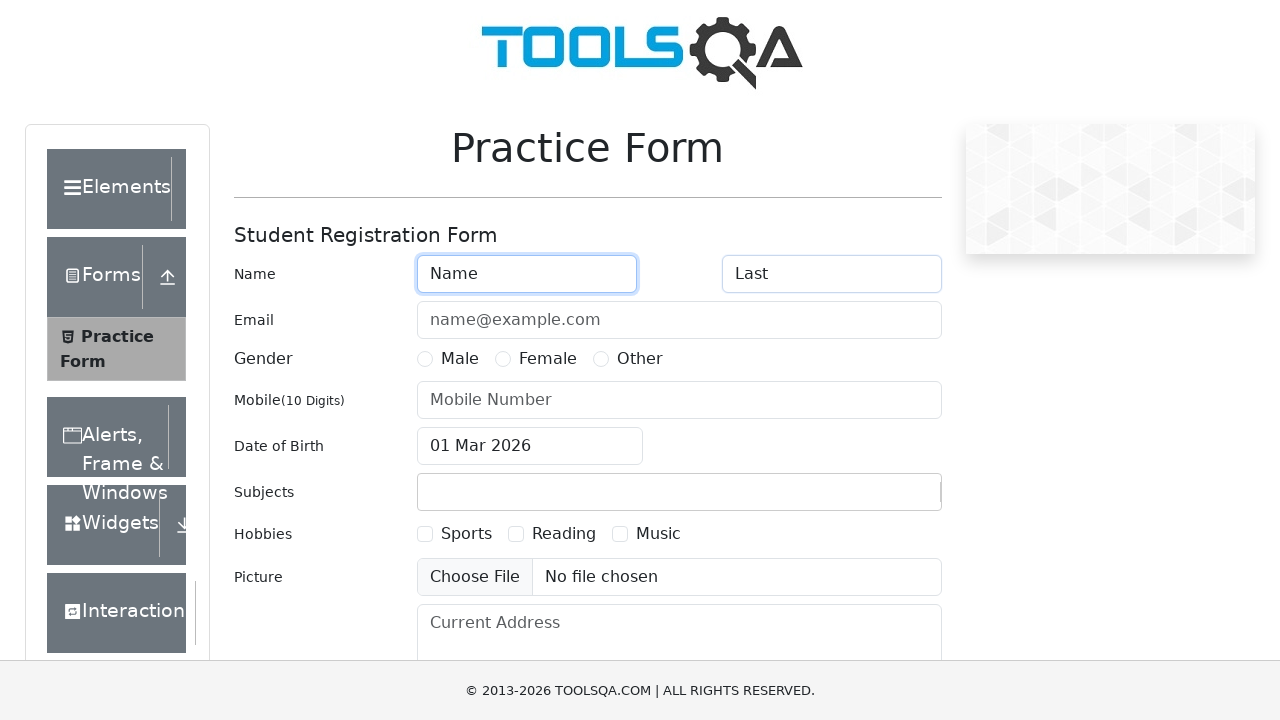

Filled email field with 'useremail@bred.com' on #userEmail
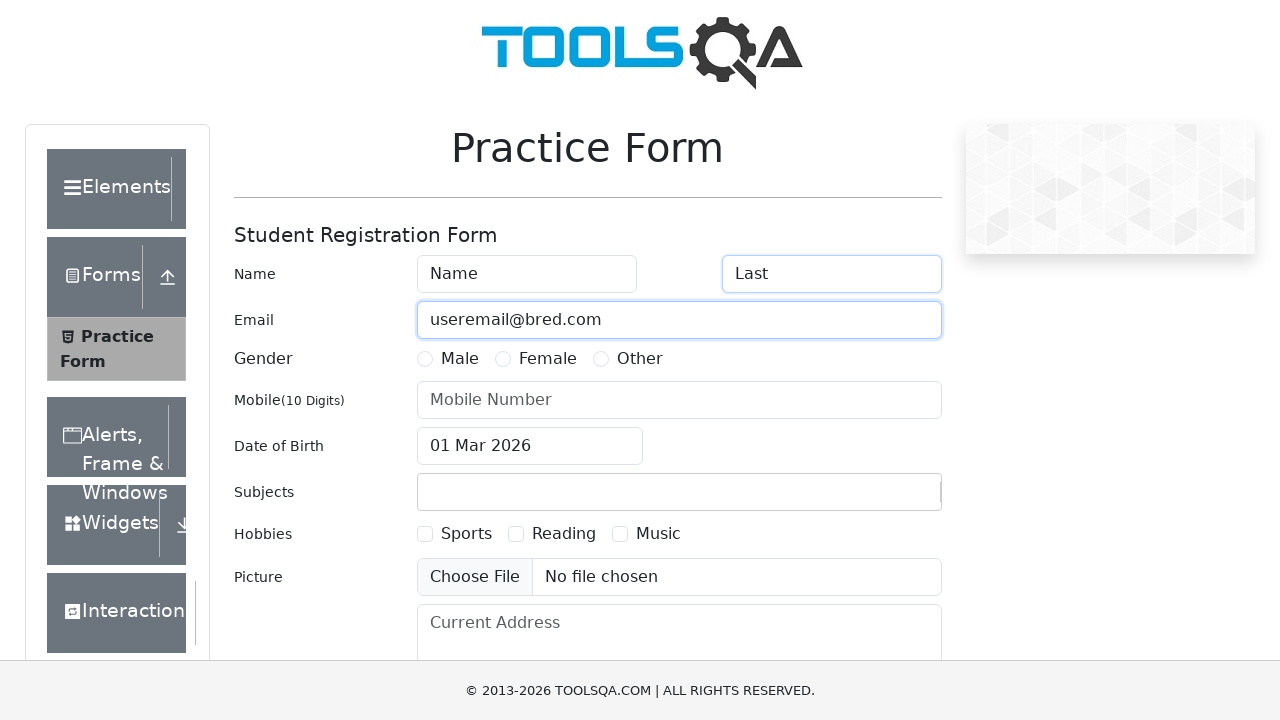

Selected gender option at (460, 359) on label[for="gender-radio-1"]
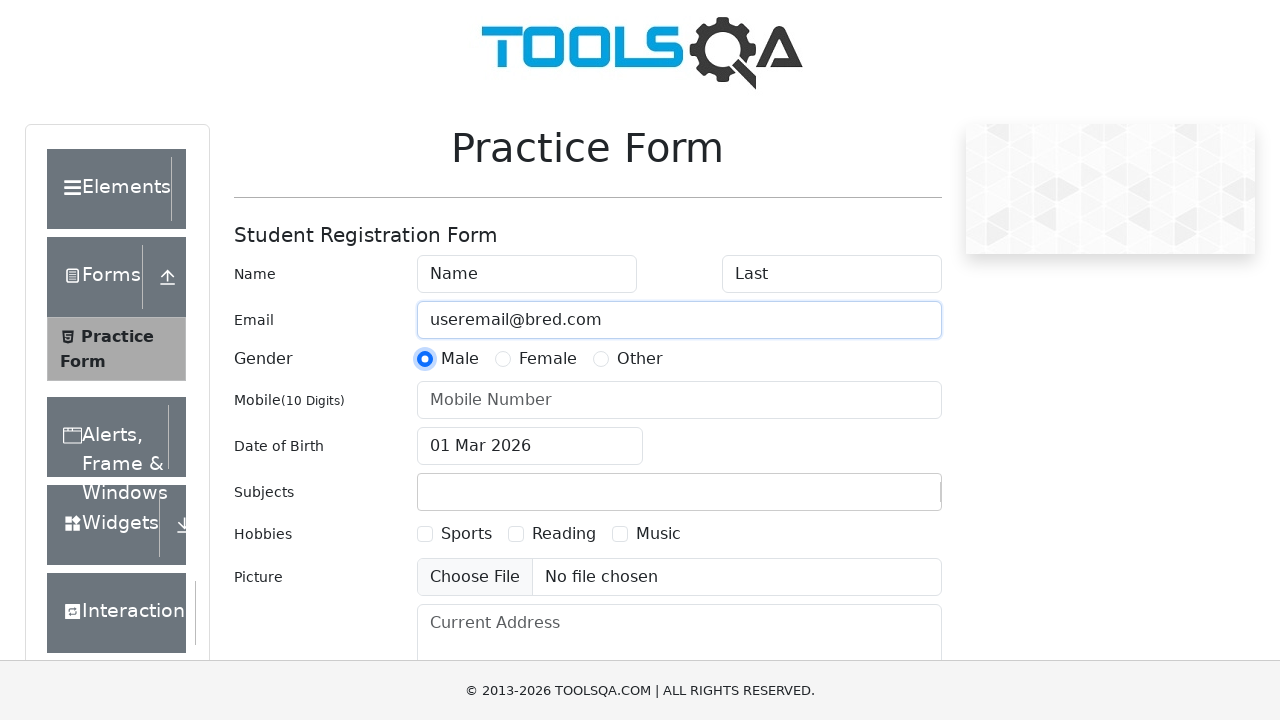

Filled phone number field with '8800555353' on #userNumber
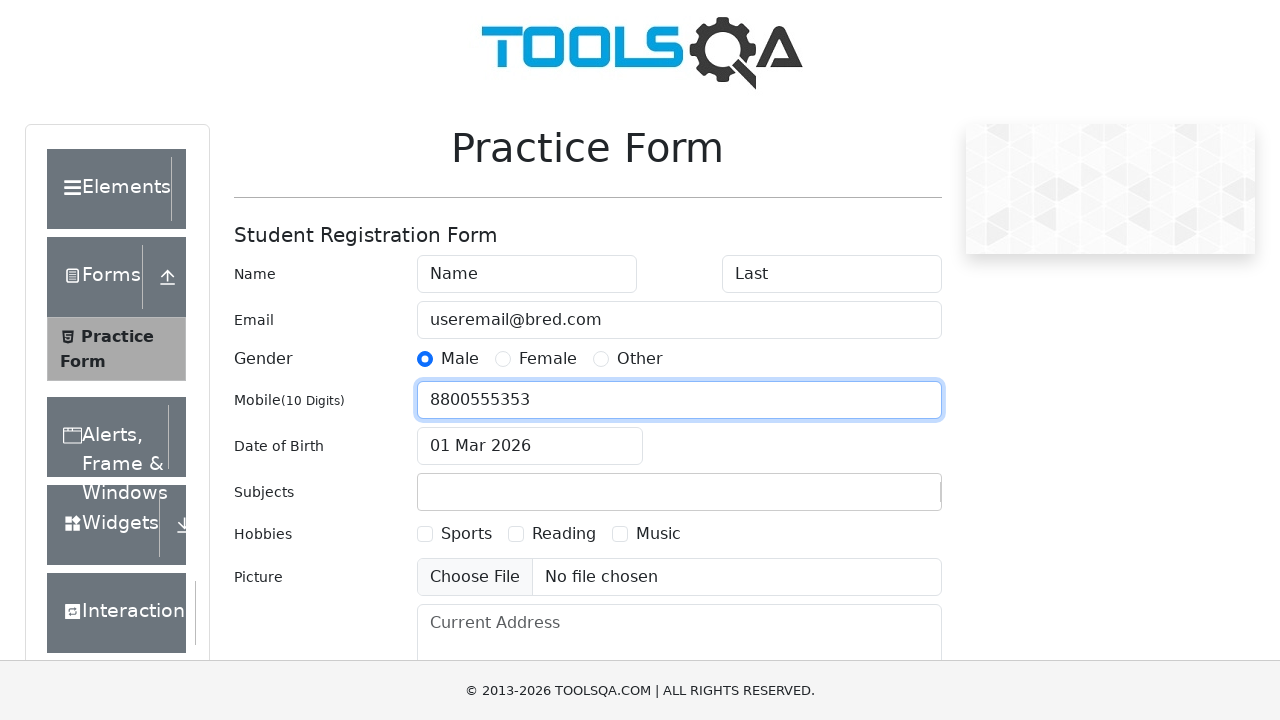

Clicked date of birth input to open date picker at (530, 446) on #dateOfBirthInput
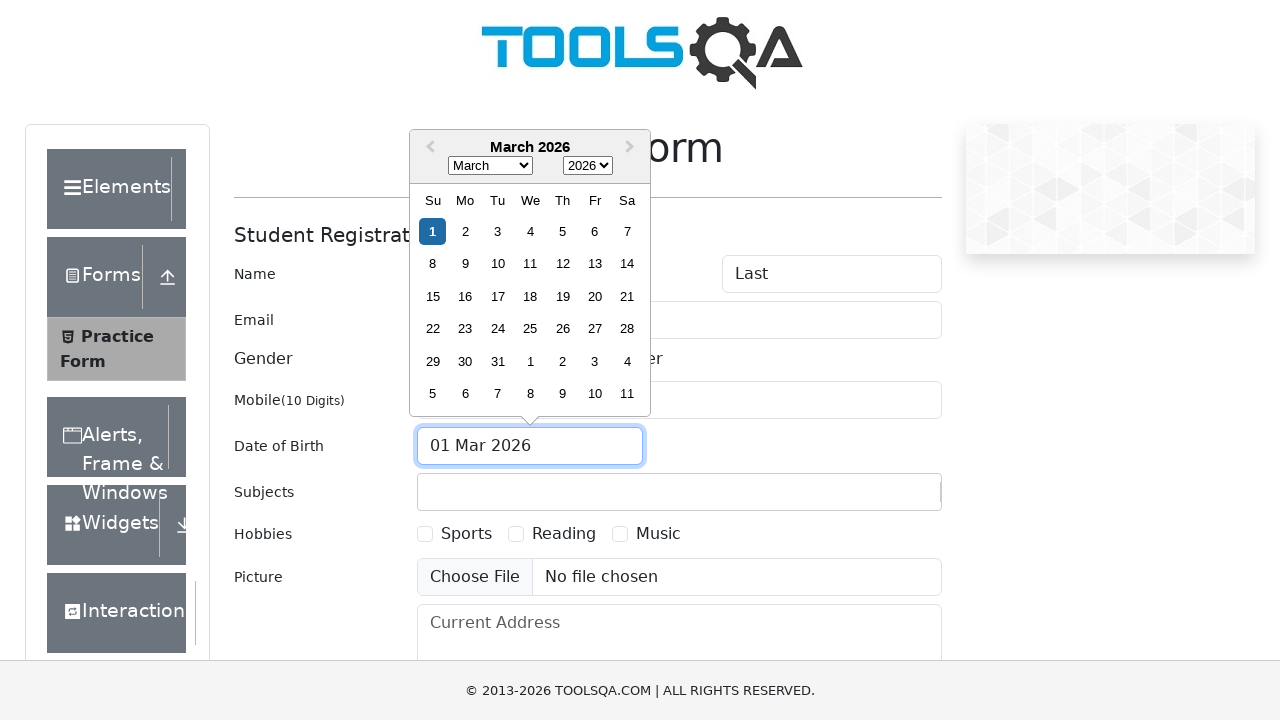

Selected month 11 (December) from date picker on select.react-datepicker__month-select
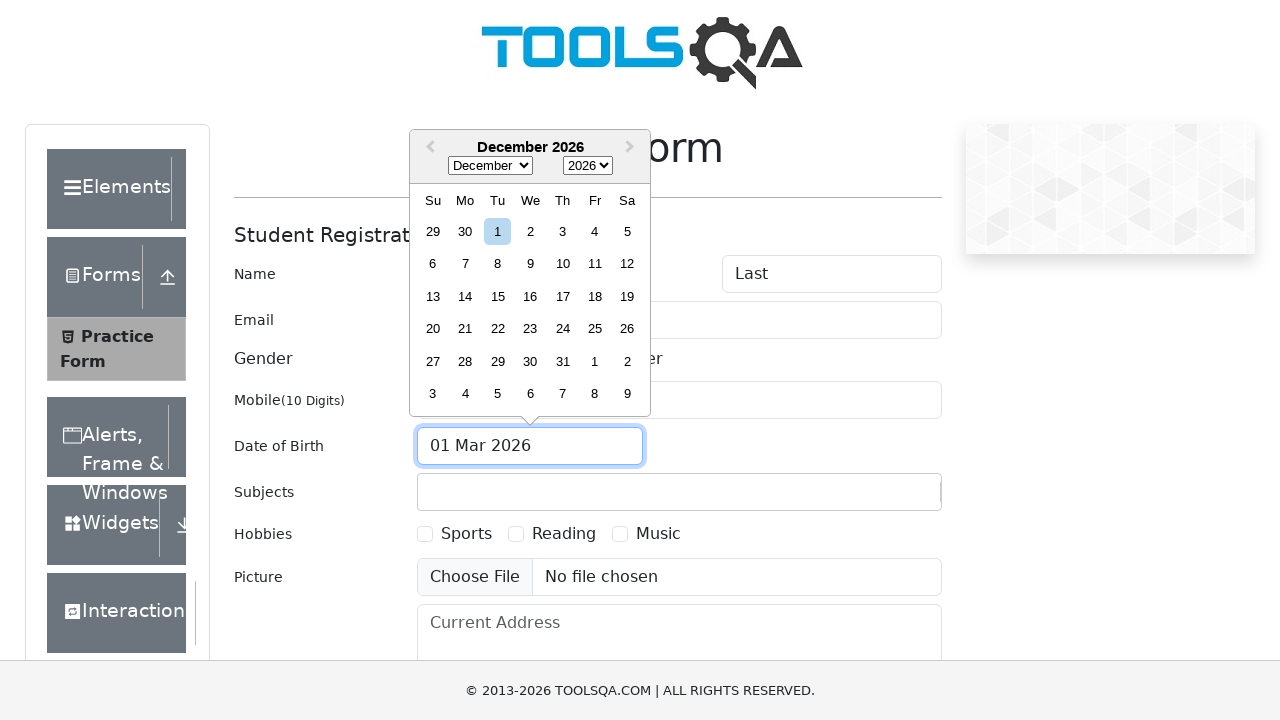

Selected year 1998 from date picker on select.react-datepicker__year-select
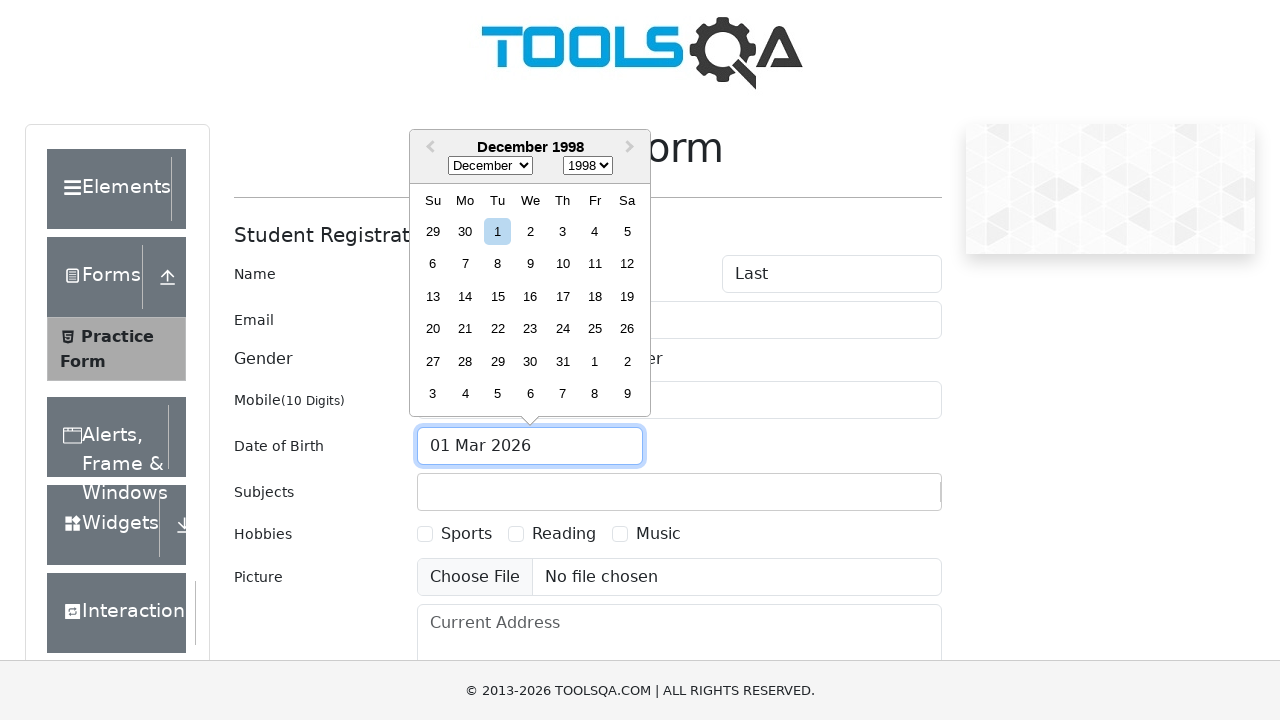

Selected day 17 from date picker at (562, 296) on .react-datepicker__day.react-datepicker__day--017
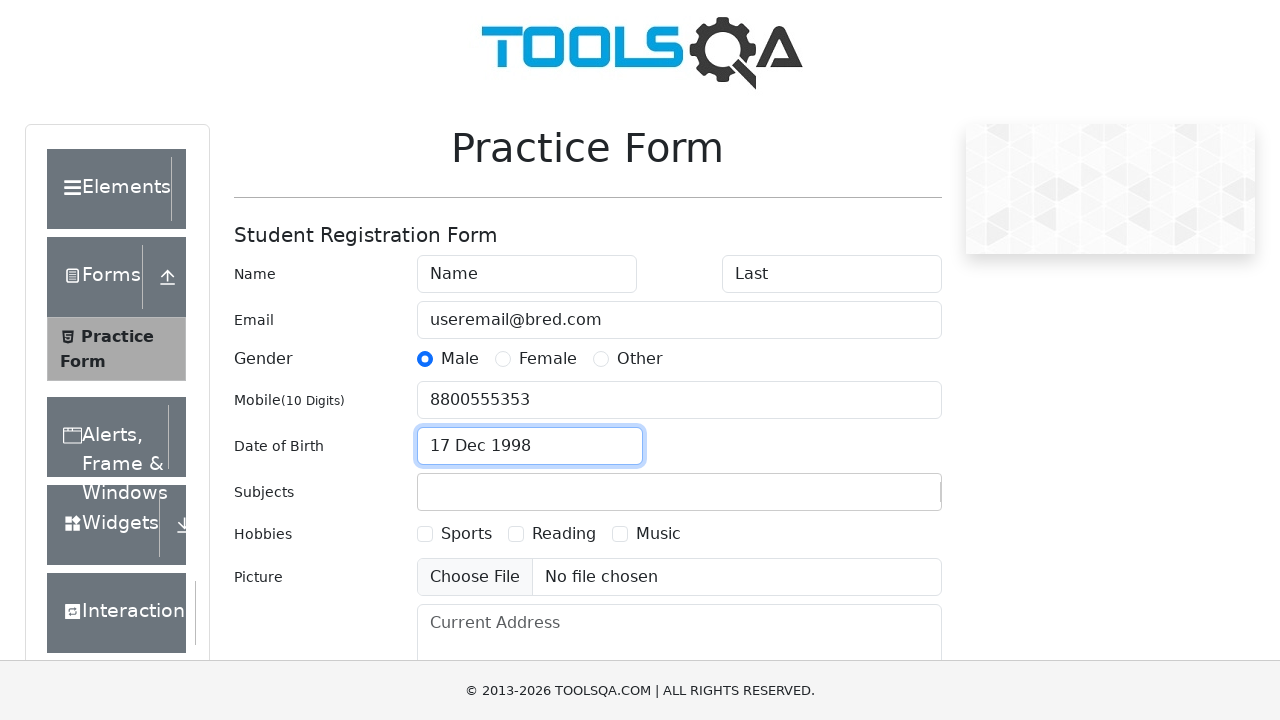

Filled subjects input with 'English' on #subjectsInput
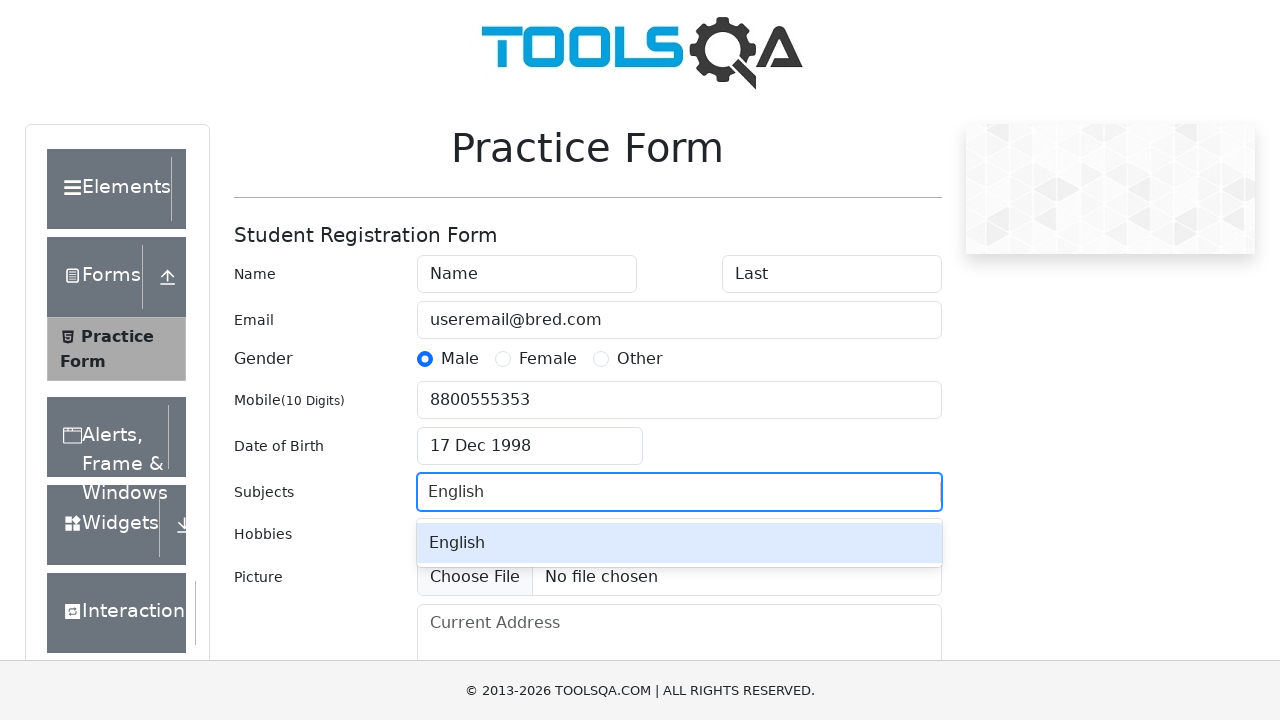

Pressed Enter to confirm subject selection on #subjectsInput
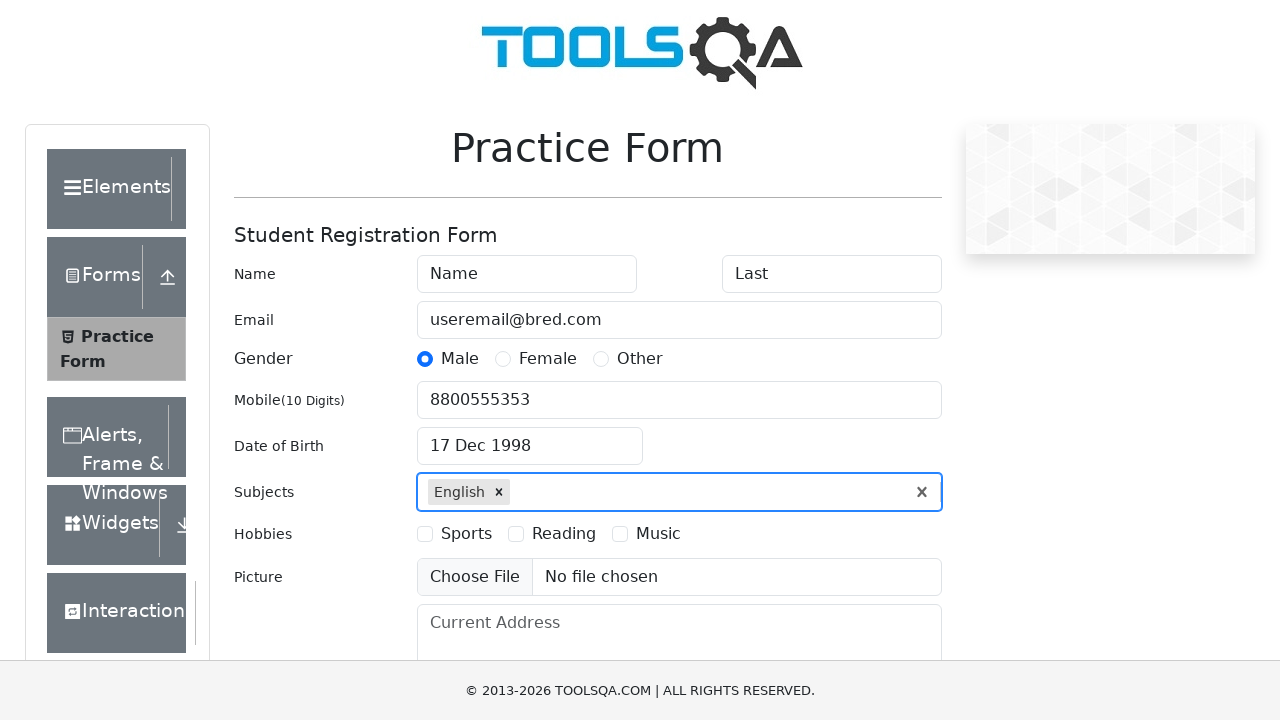

Selected first hobby checkbox at (466, 534) on label[for=hobbies-checkbox-1]
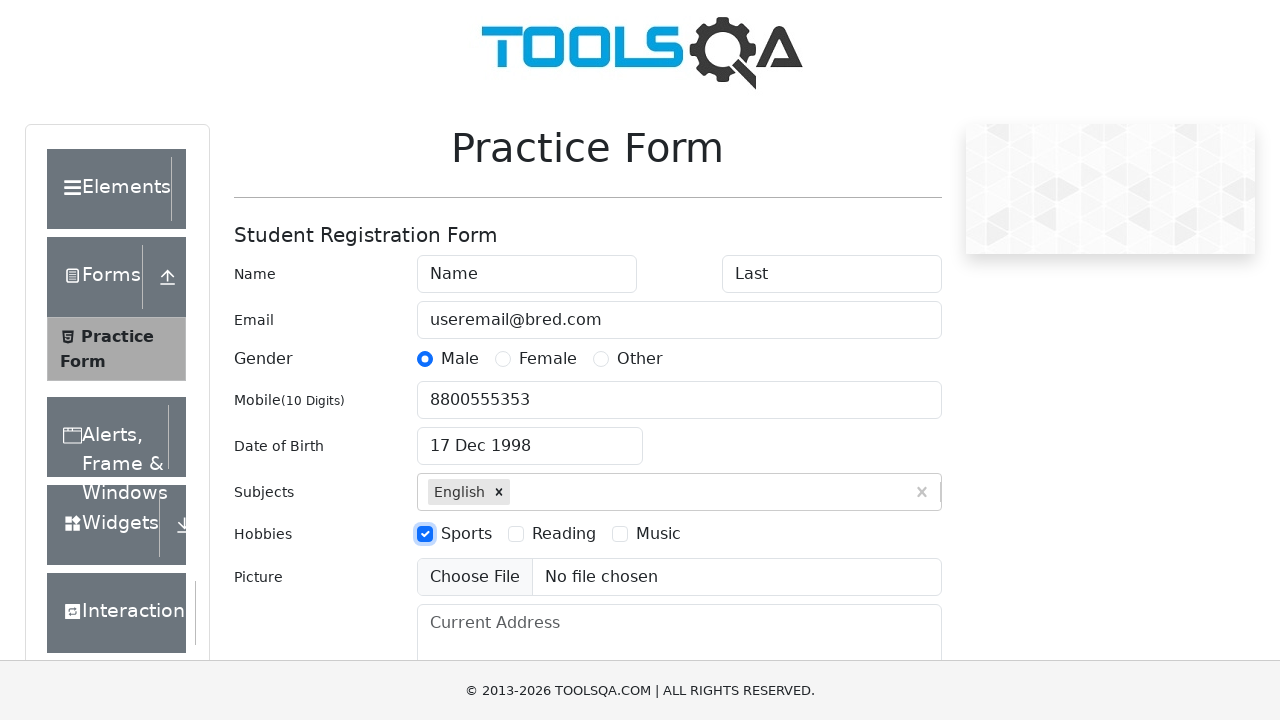

Selected second hobby checkbox at (564, 534) on label[for=hobbies-checkbox-2]
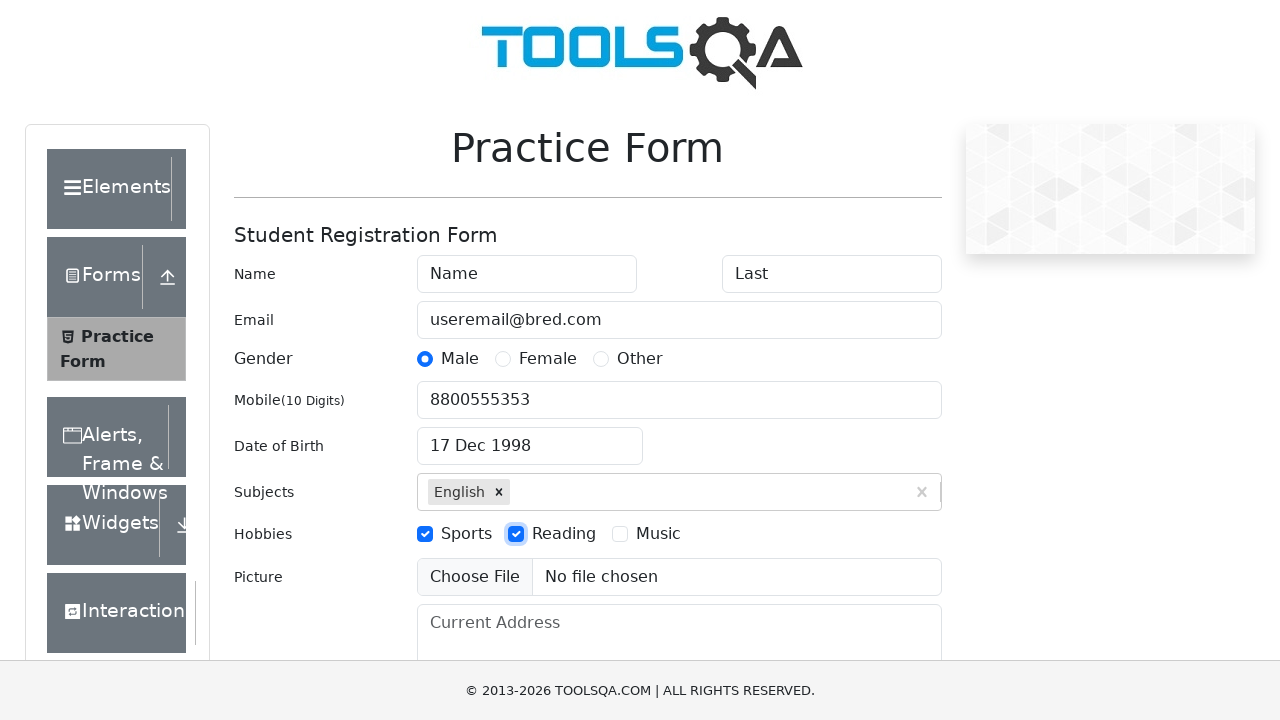

Selected third hobby checkbox at (658, 534) on label[for=hobbies-checkbox-3]
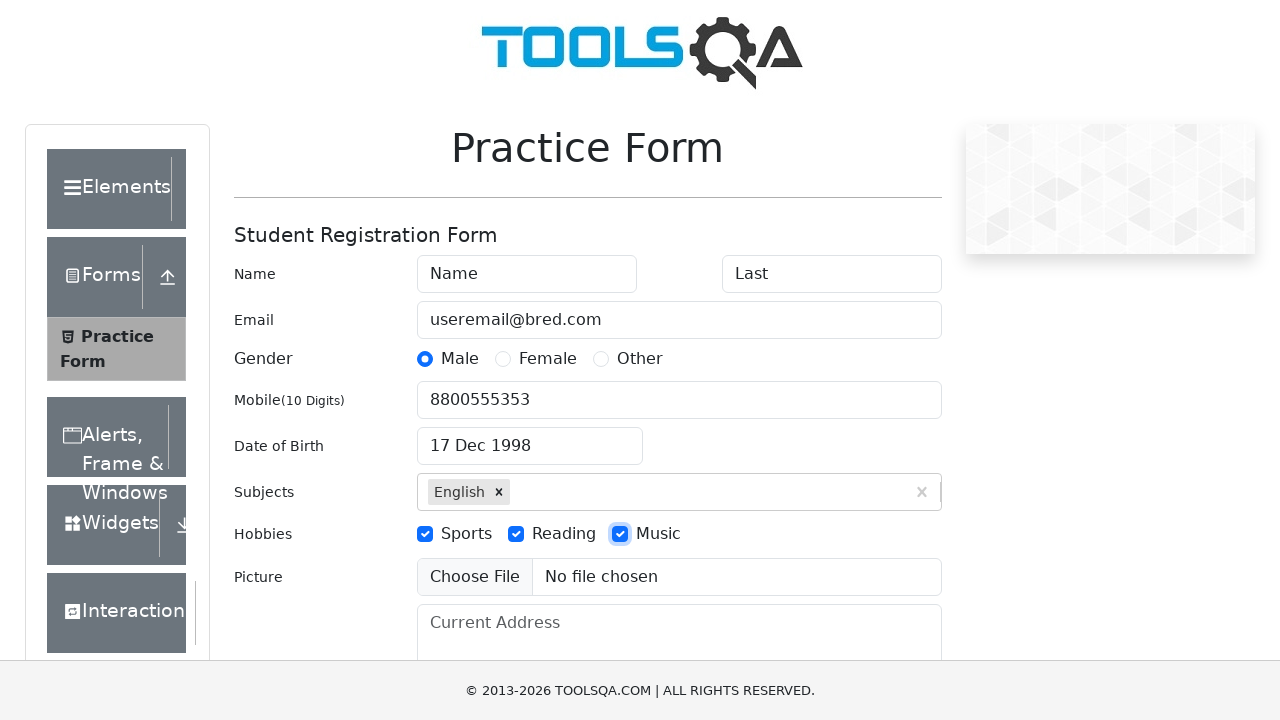

Filled state input with 'NCR' on #react-select-3-input
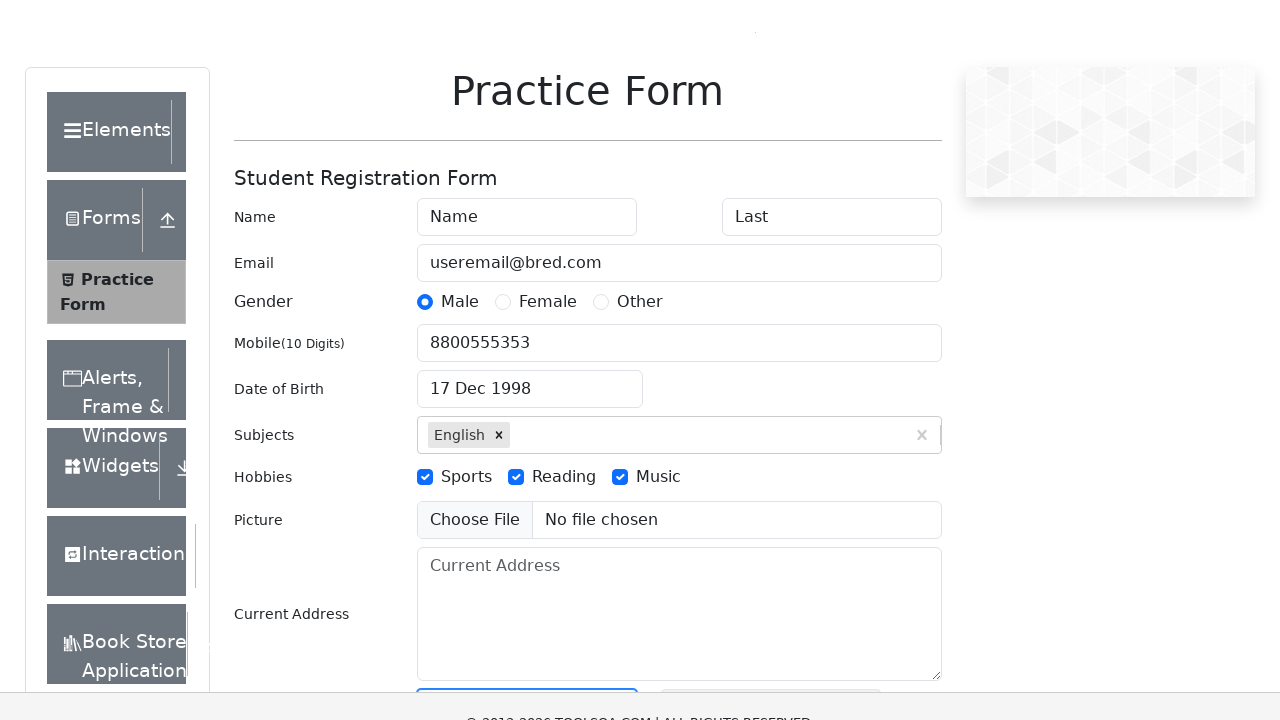

Pressed Enter to confirm state selection on #react-select-3-input
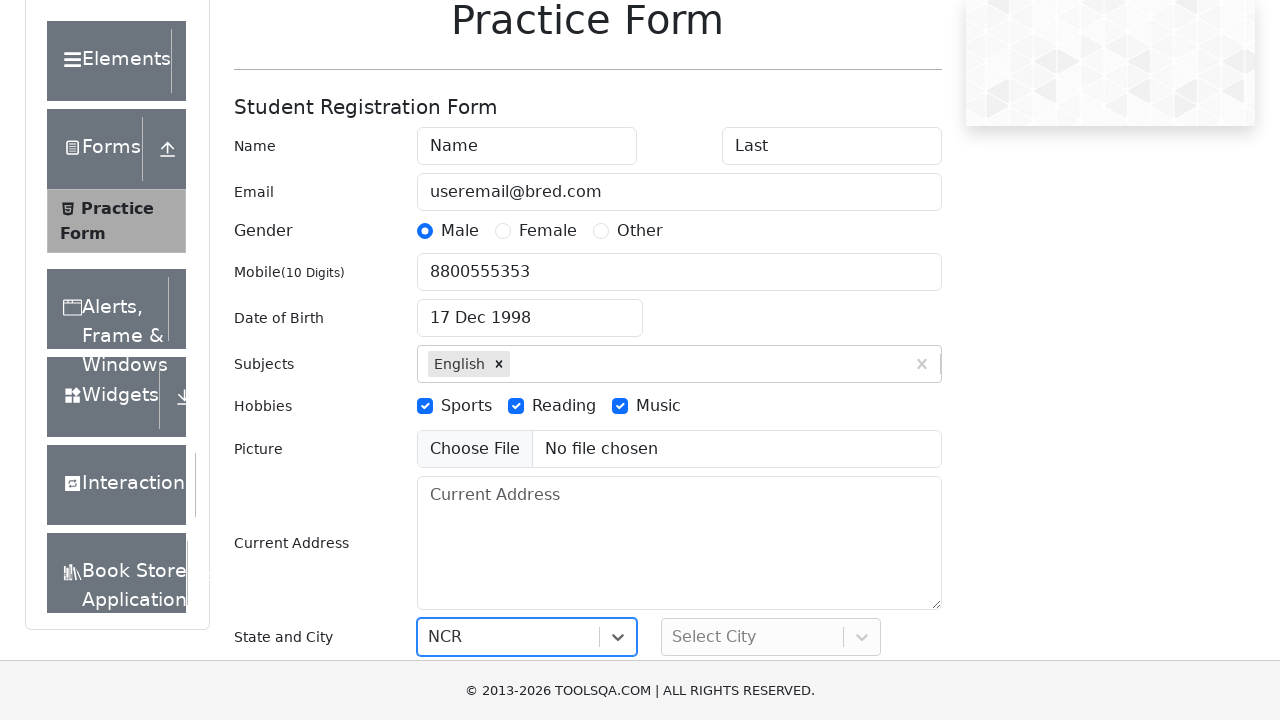

Clicked submit button to submit the form at (885, 499) on #submit
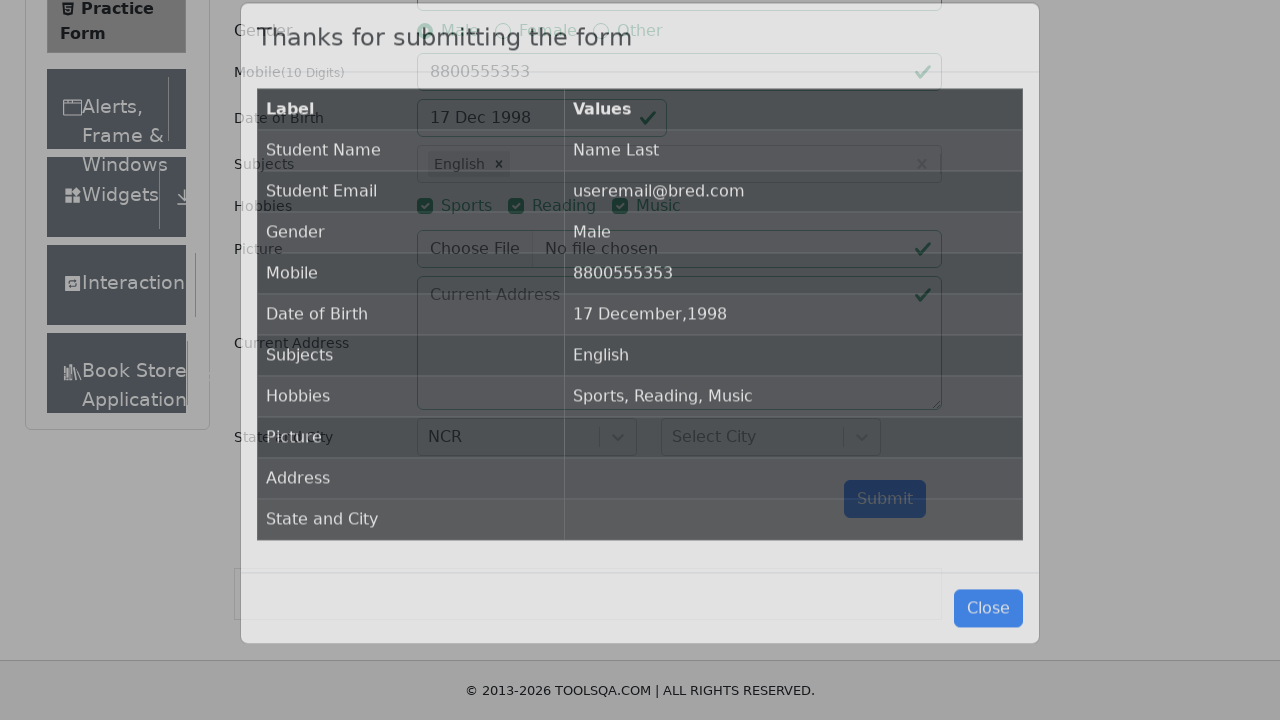

Form submission successful - confirmation modal appeared
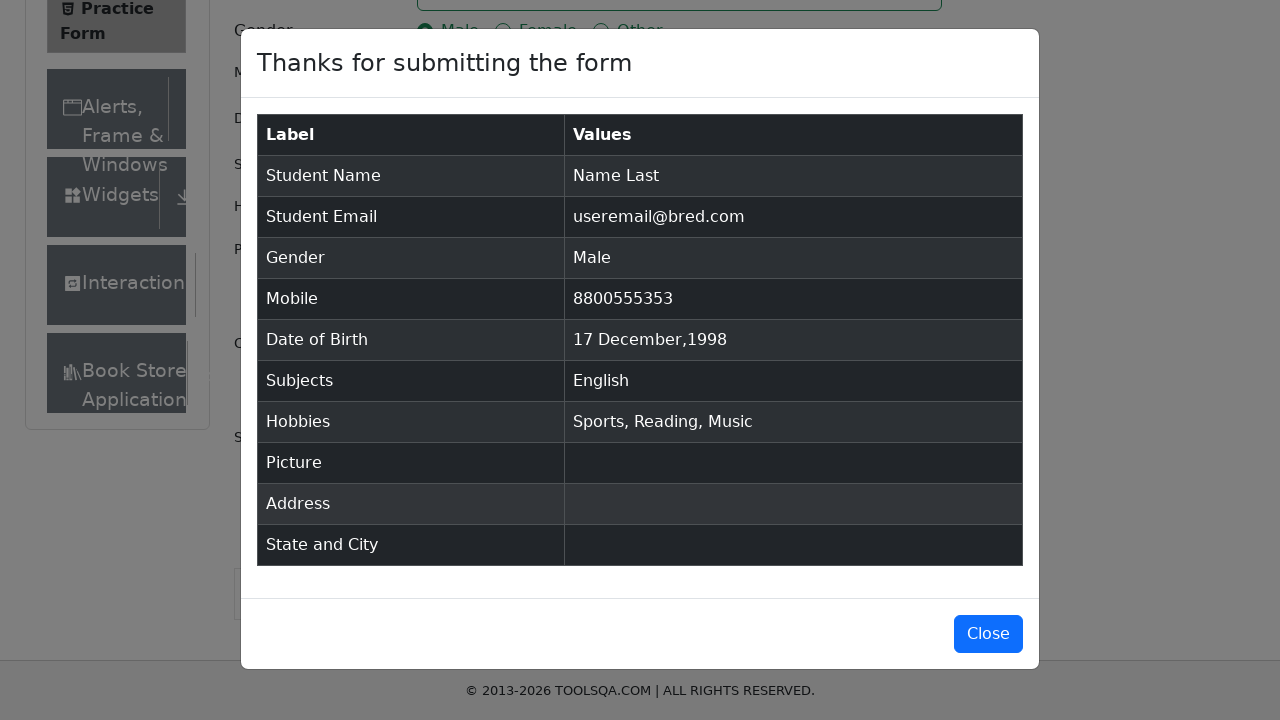

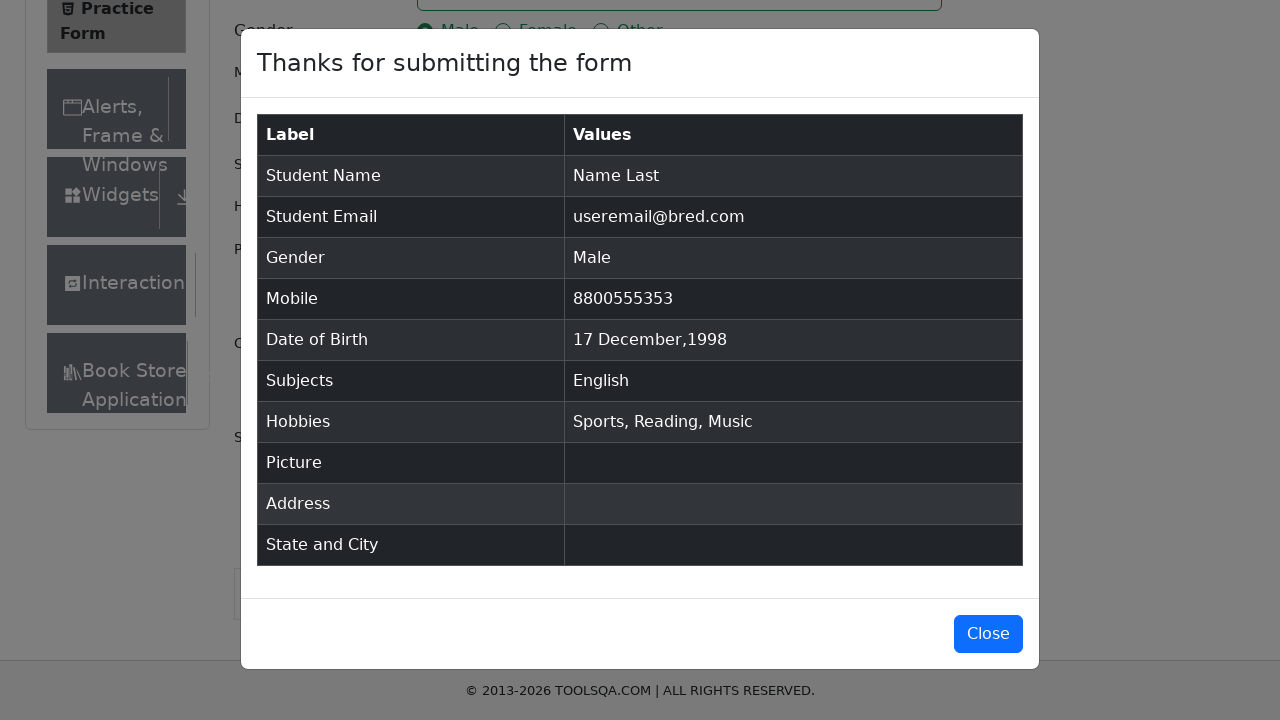